Tests right-click context menu and click-and-hold actions on the Downloads page heading element

Starting URL: https://www.selenium.dev/downloads/

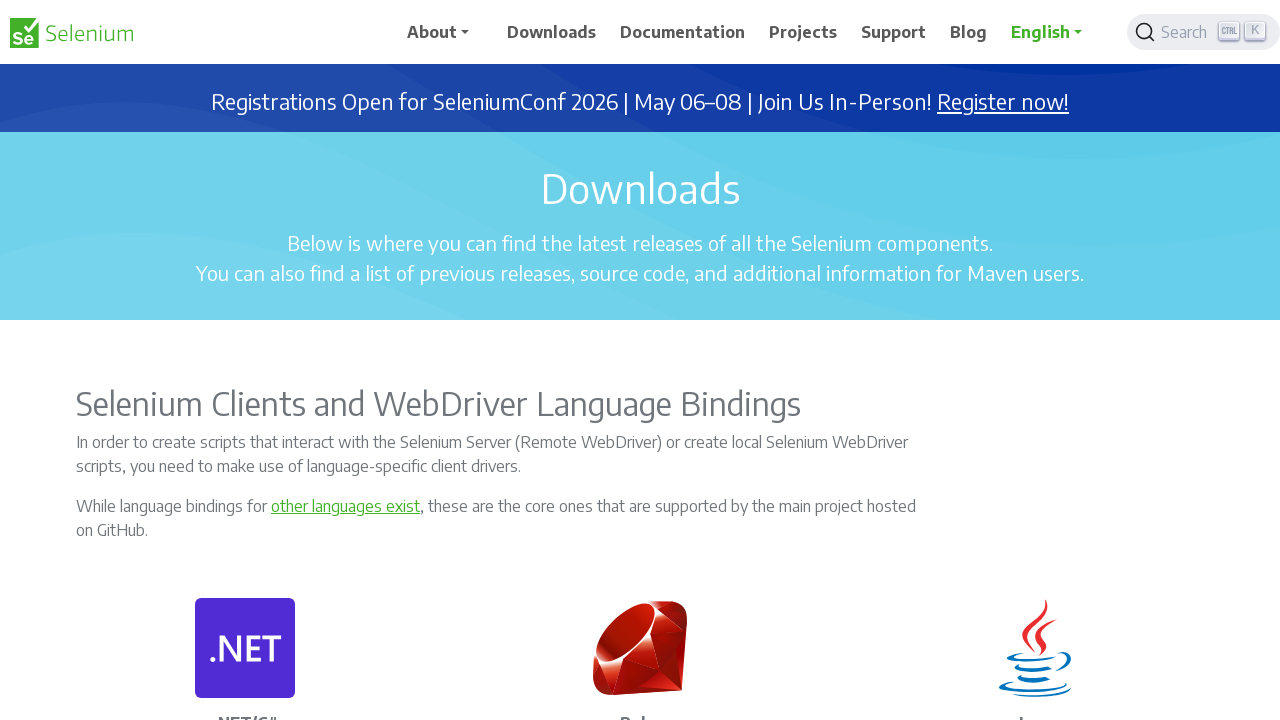

Located the Downloads heading element
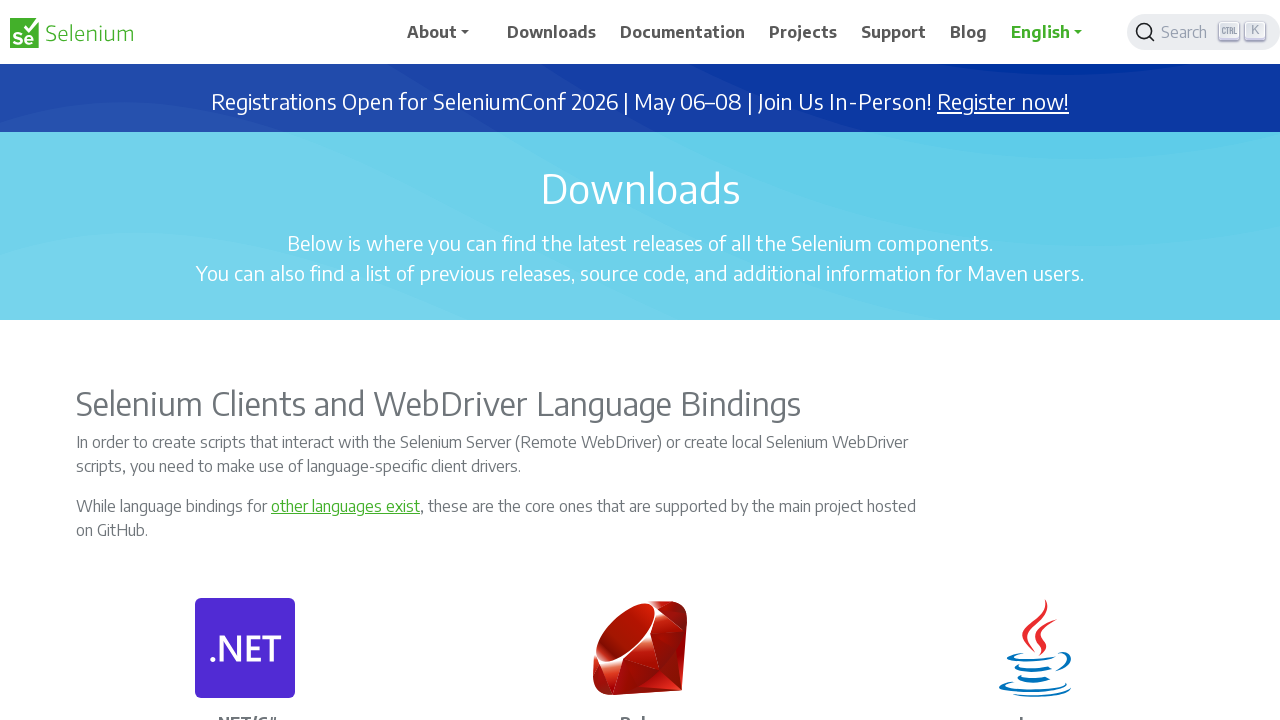

Performed right-click on the Downloads heading element at (640, 188) on xpath=//h1[.='Downloads']
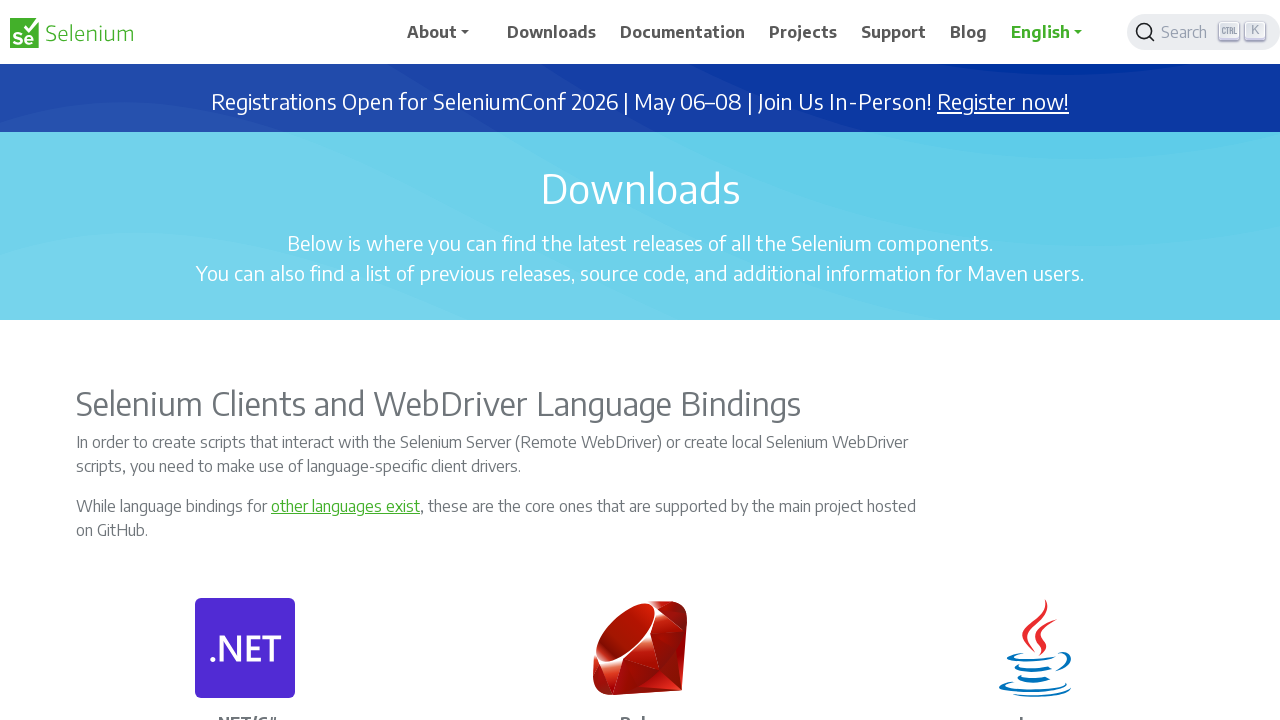

Mouse button pressed down (click-and-hold iteration 1) at (640, 188)
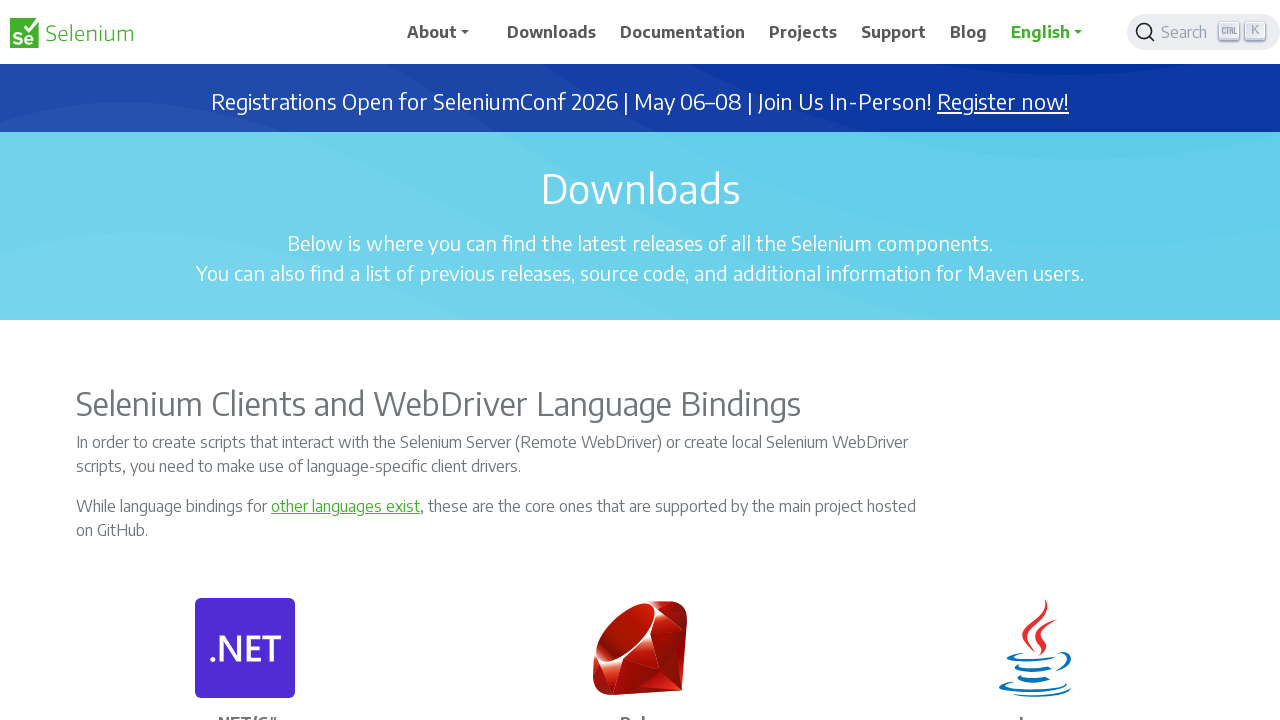

Moved mouse to Downloads heading coordinates (iteration 1) at (96, 164)
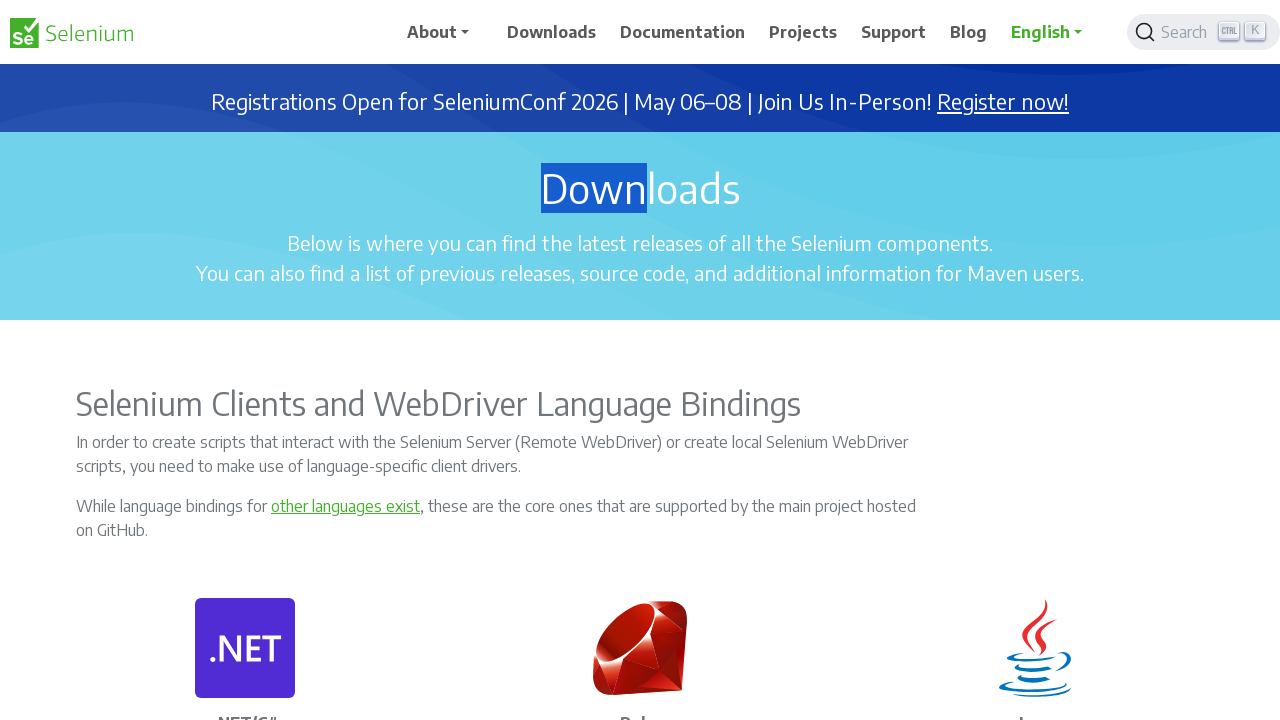

Mouse button pressed down (click-and-hold iteration 2) at (96, 164)
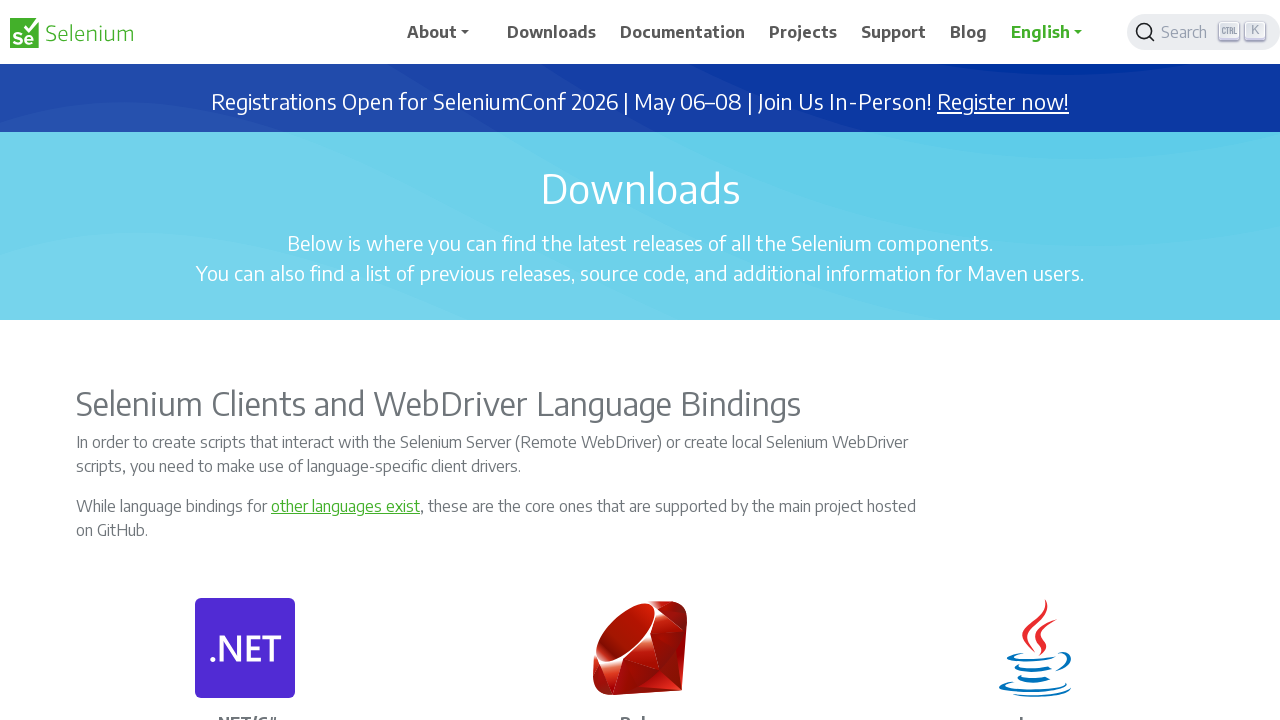

Moved mouse to Downloads heading coordinates (iteration 2) at (96, 164)
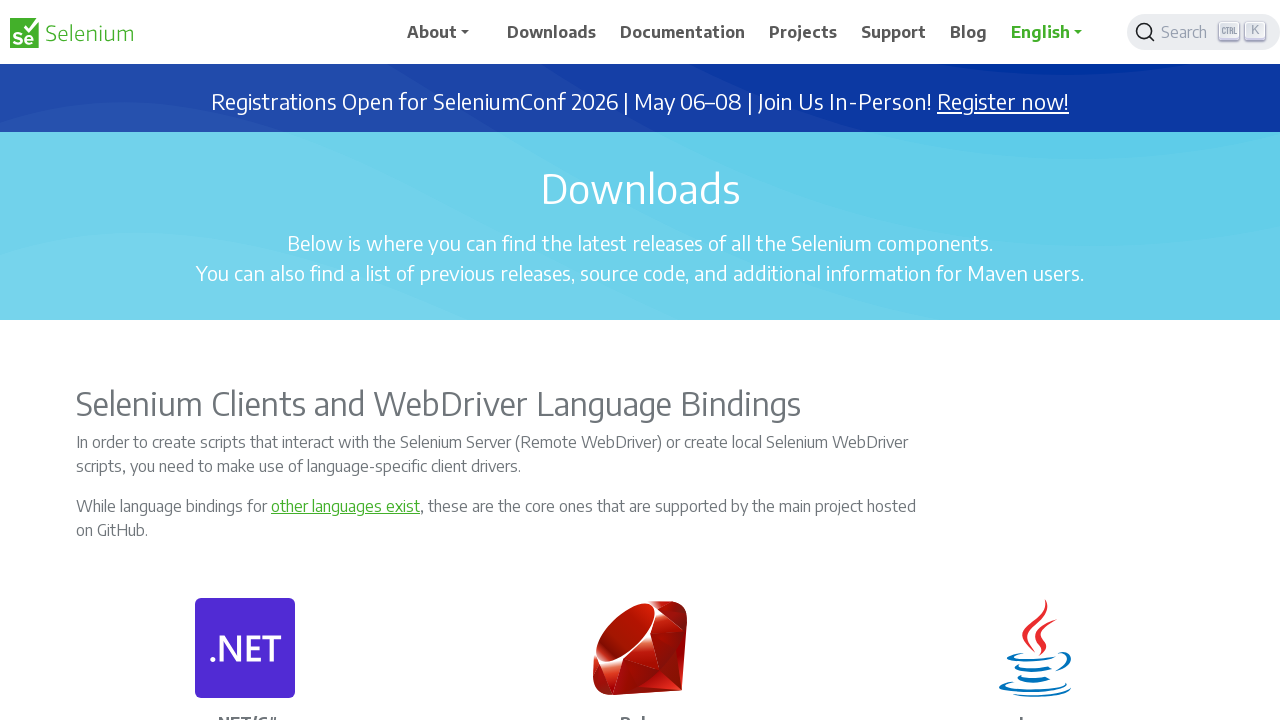

Mouse button pressed down (click-and-hold iteration 3) at (96, 164)
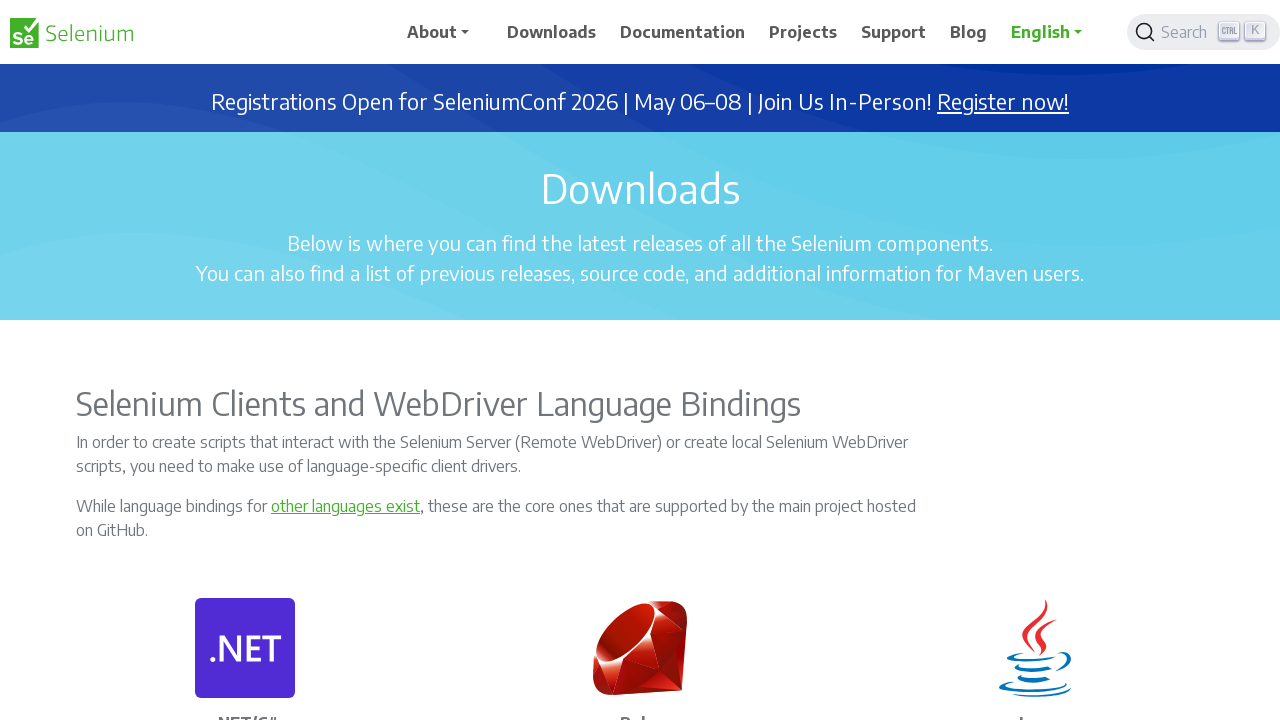

Moved mouse to Downloads heading coordinates (iteration 3) at (96, 164)
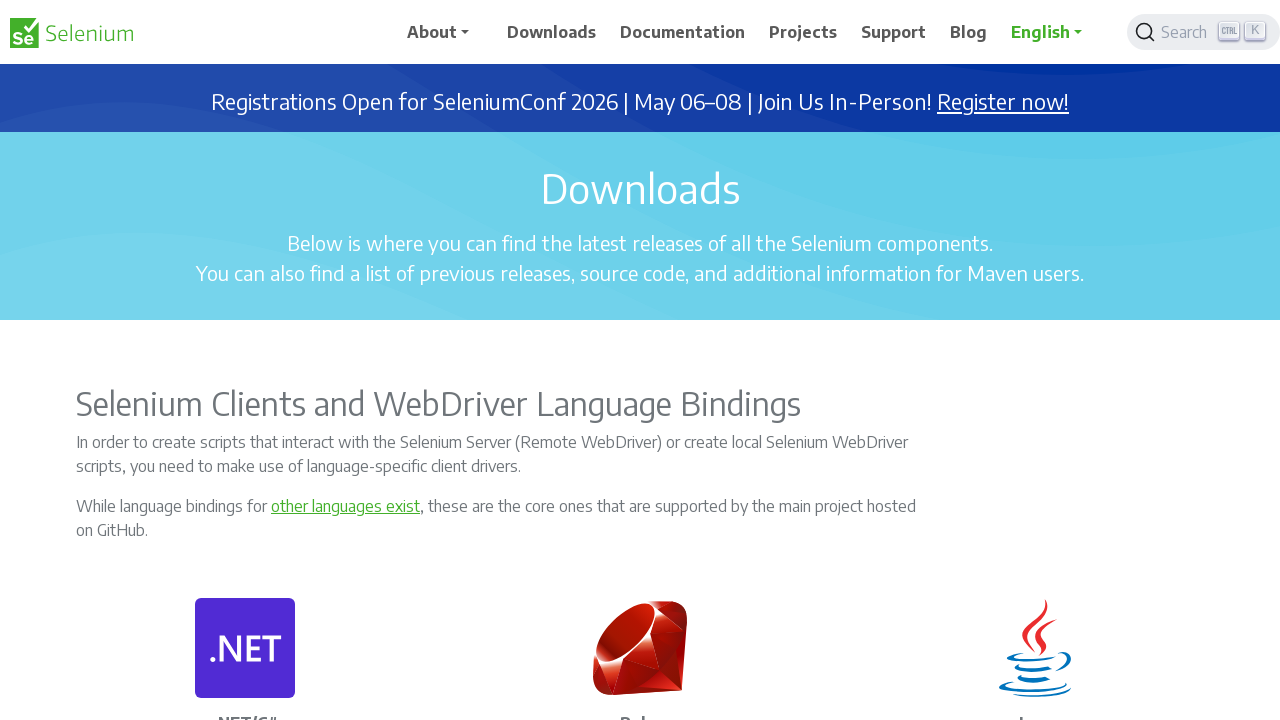

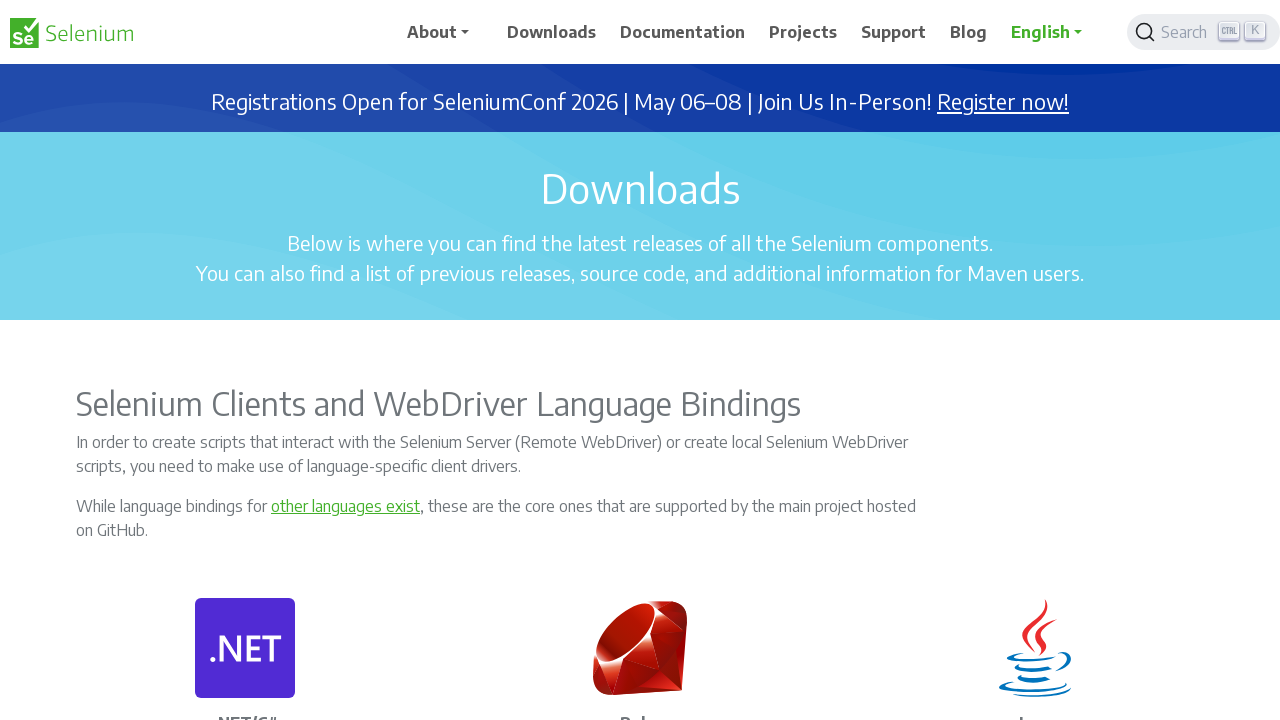